Navigates to Playwright documentation and verifies the page title contains "Playwright"

Starting URL: https://playwright.dev/docs/running-tests/

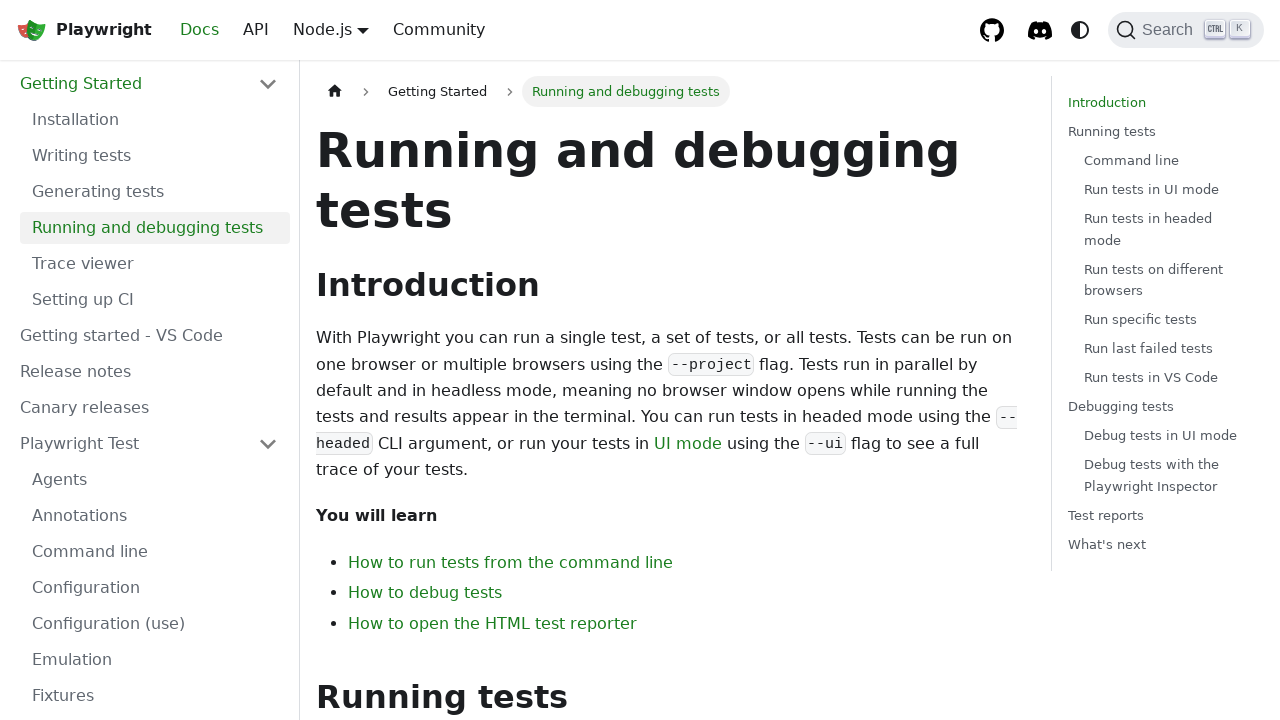

Navigated to Playwright documentation running-tests page
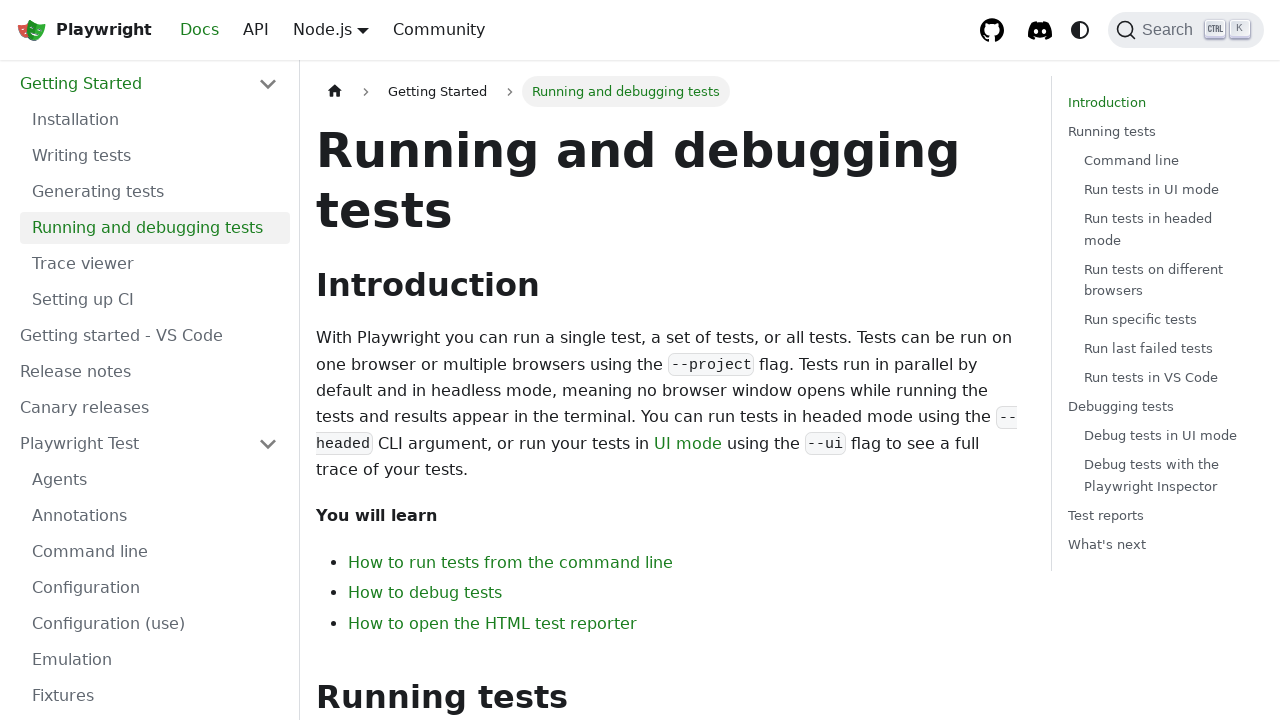

Verified page title contains 'Playwright'
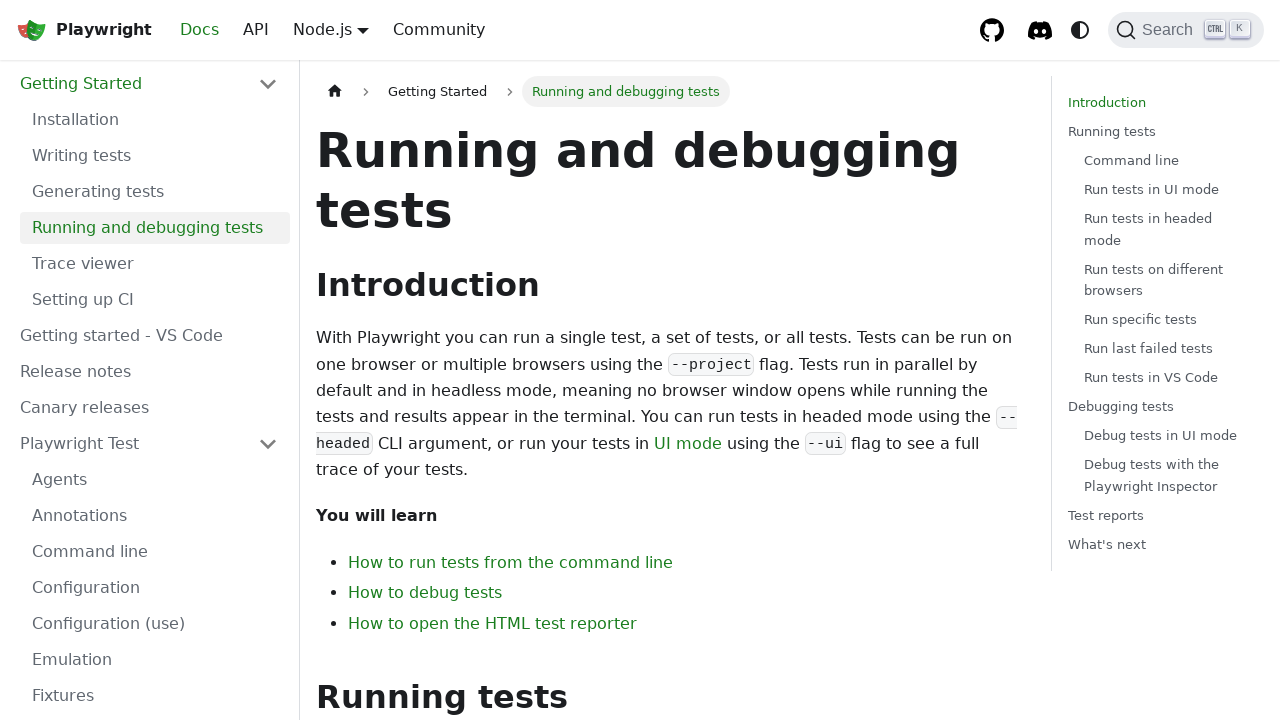

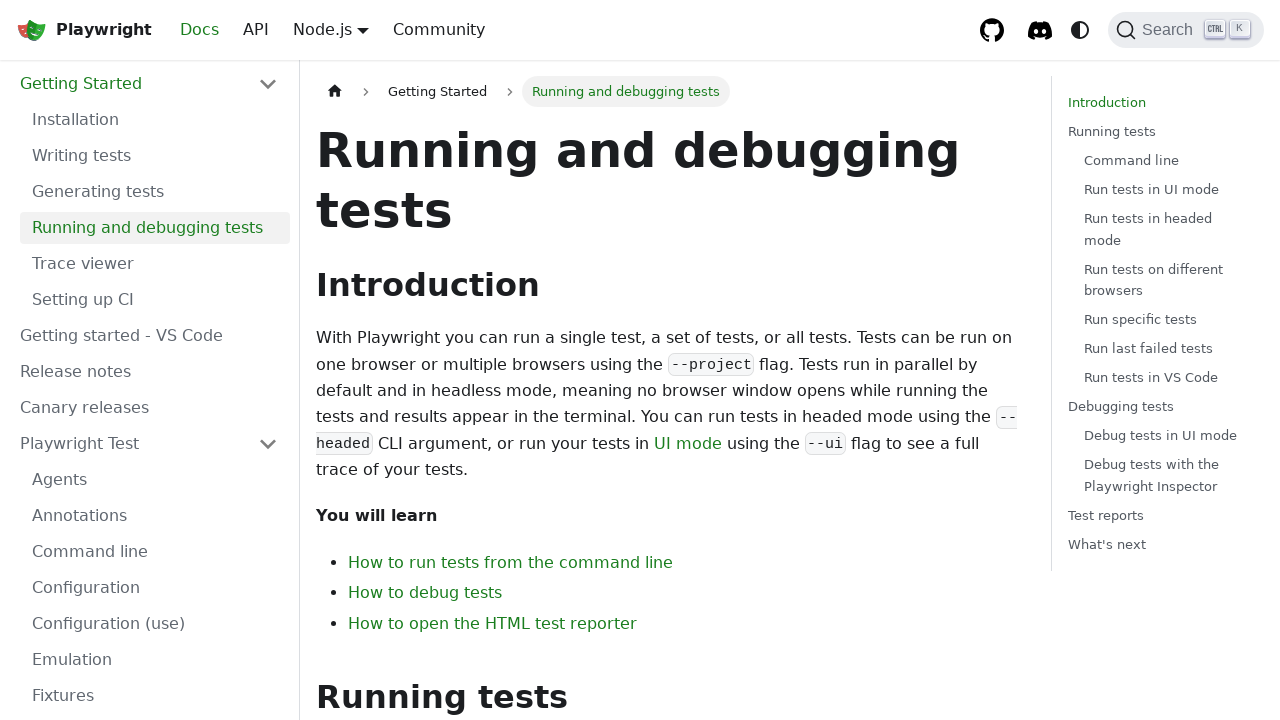